Tests clicking an "adder" button and waiting for a dynamically added box element to appear

Starting URL: https://www.selenium.dev/selenium/web/dynamic.html

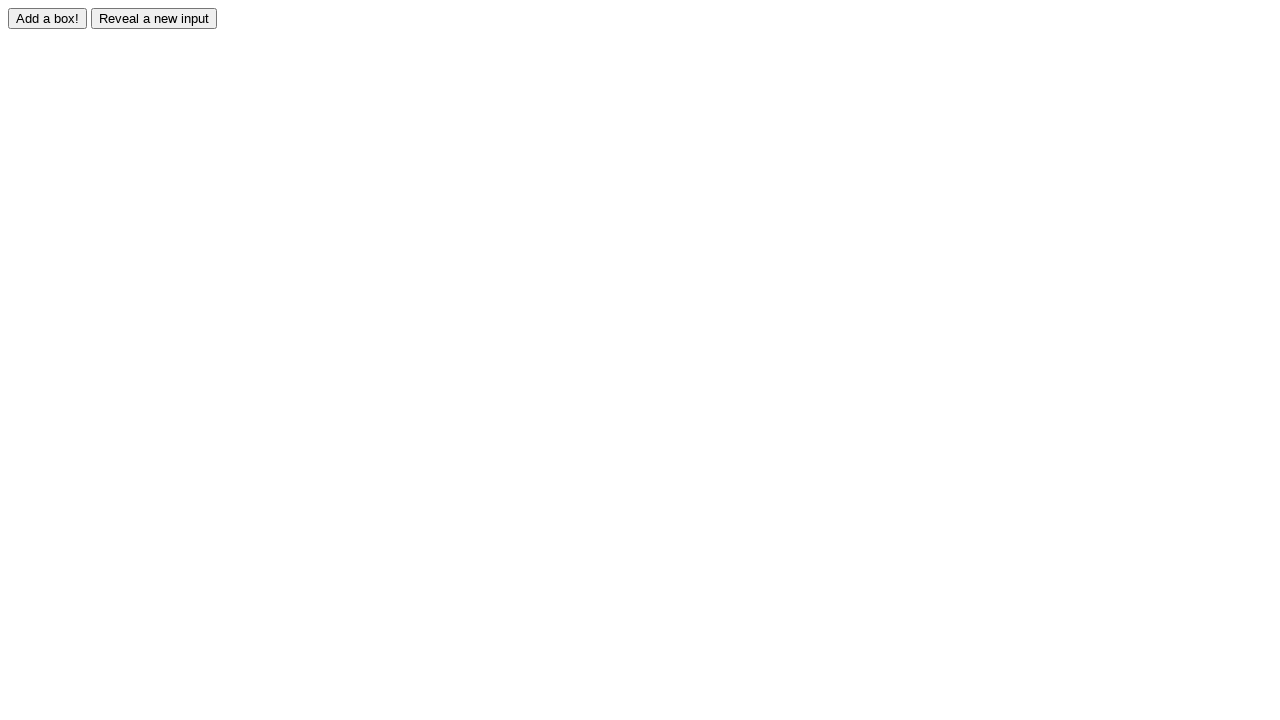

Navigated to dynamic elements test page
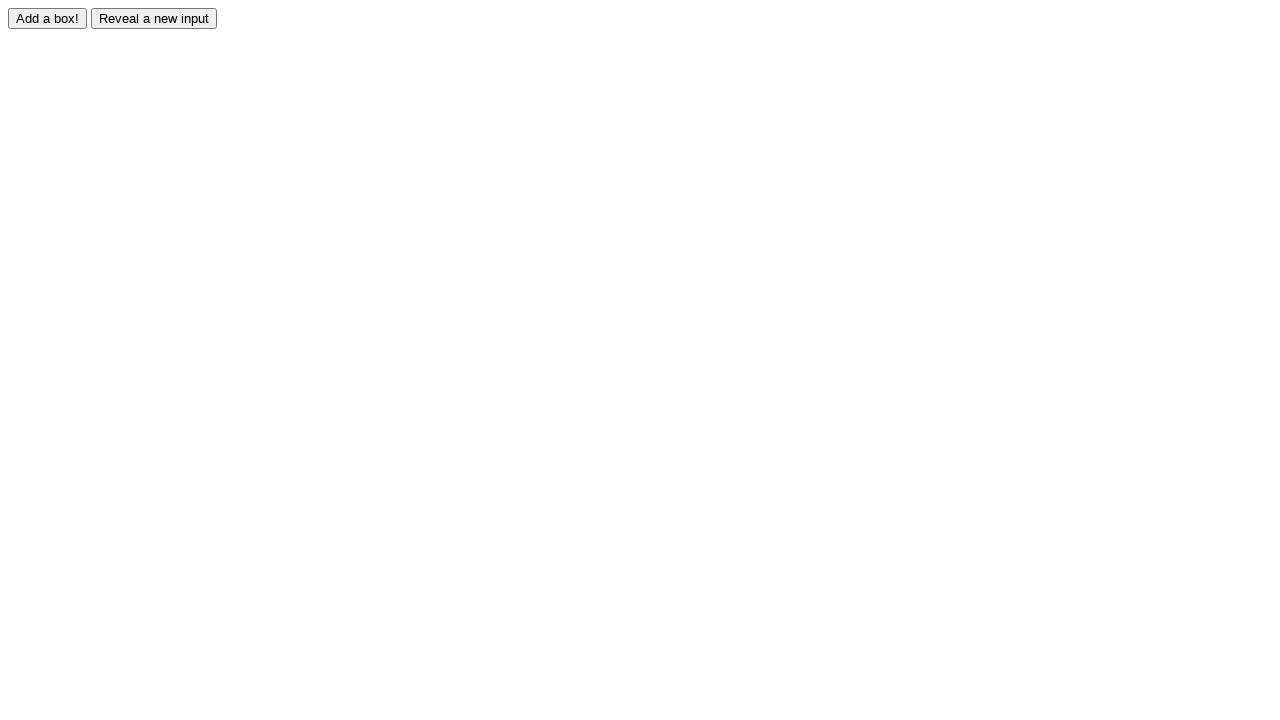

Clicked the adder button at (48, 18) on #adder
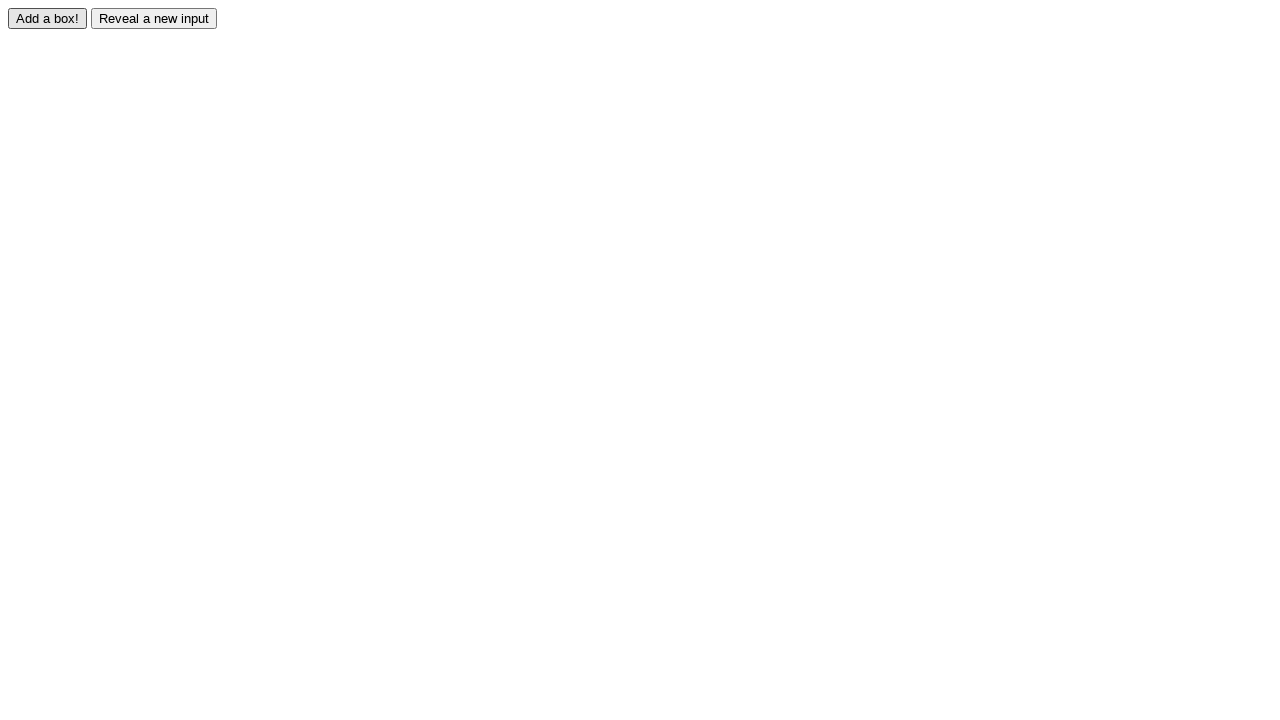

Waited for dynamically added box element to appear
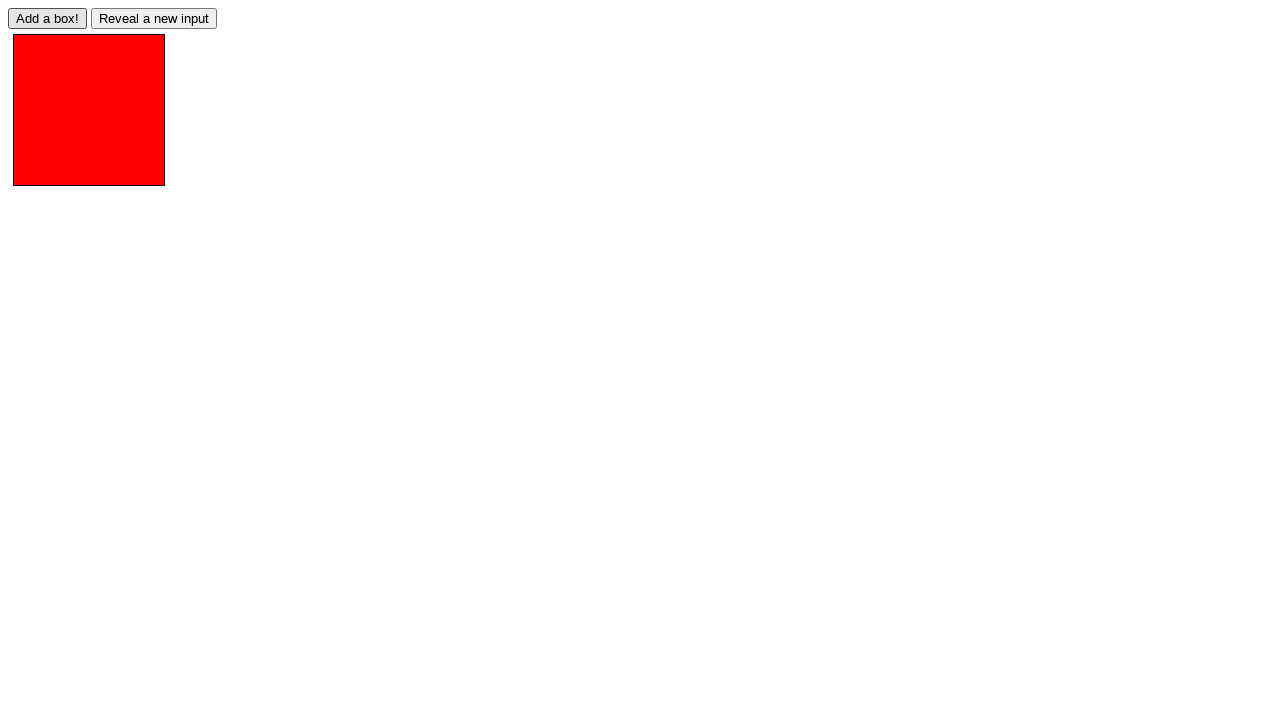

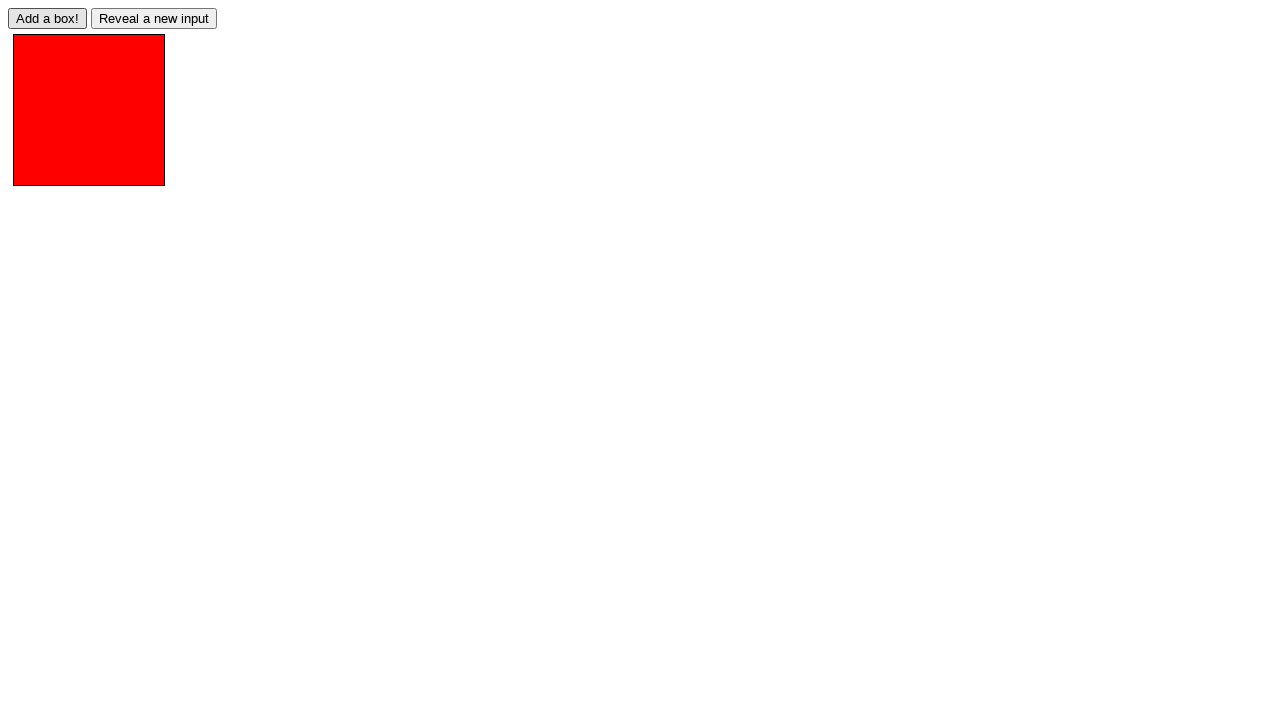